Navigates through the Swarthmore College course catalog, clicks on the first department, then iterates through course listings clicking on each to expand details.

Starting URL: https://catalog.swarthmore.edu/content.php?catoid=7&navoid=194

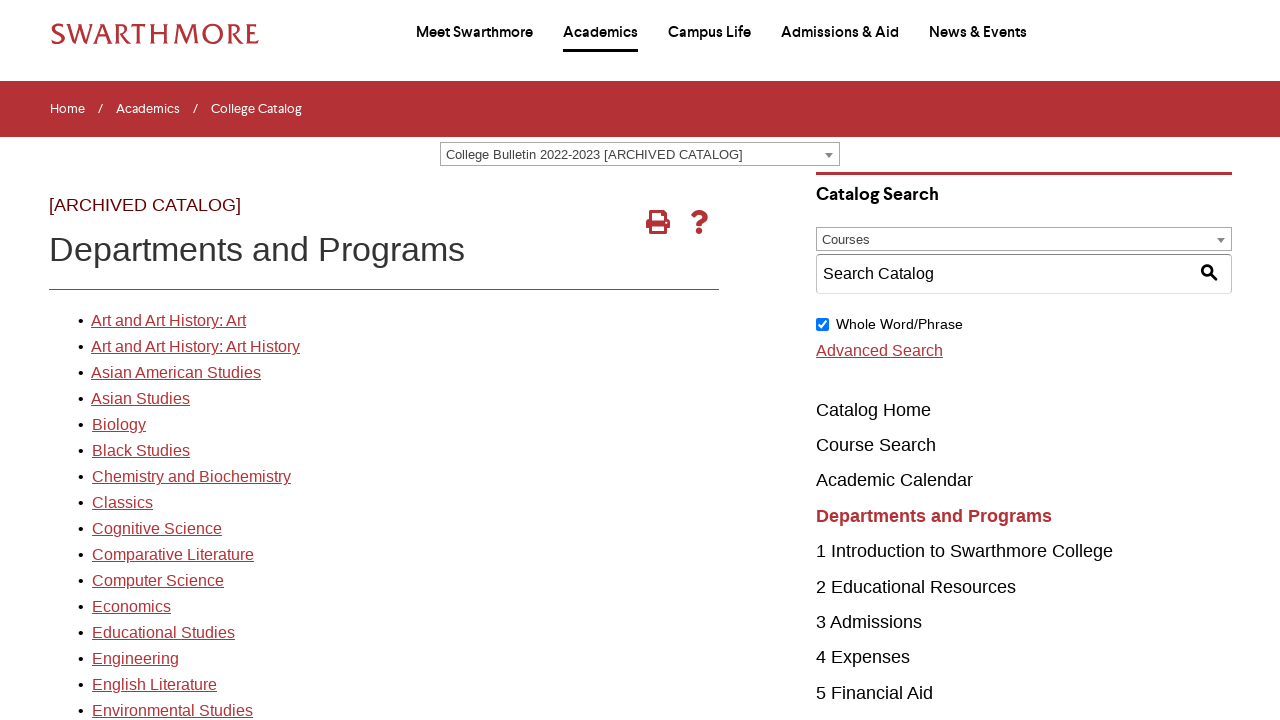

Clicked on the first department link in the catalog at (168, 321) on xpath=//*[@id='gateway-page']/body/table/tbody/tr[3]/td[1]/table/tbody/tr[2]/td[
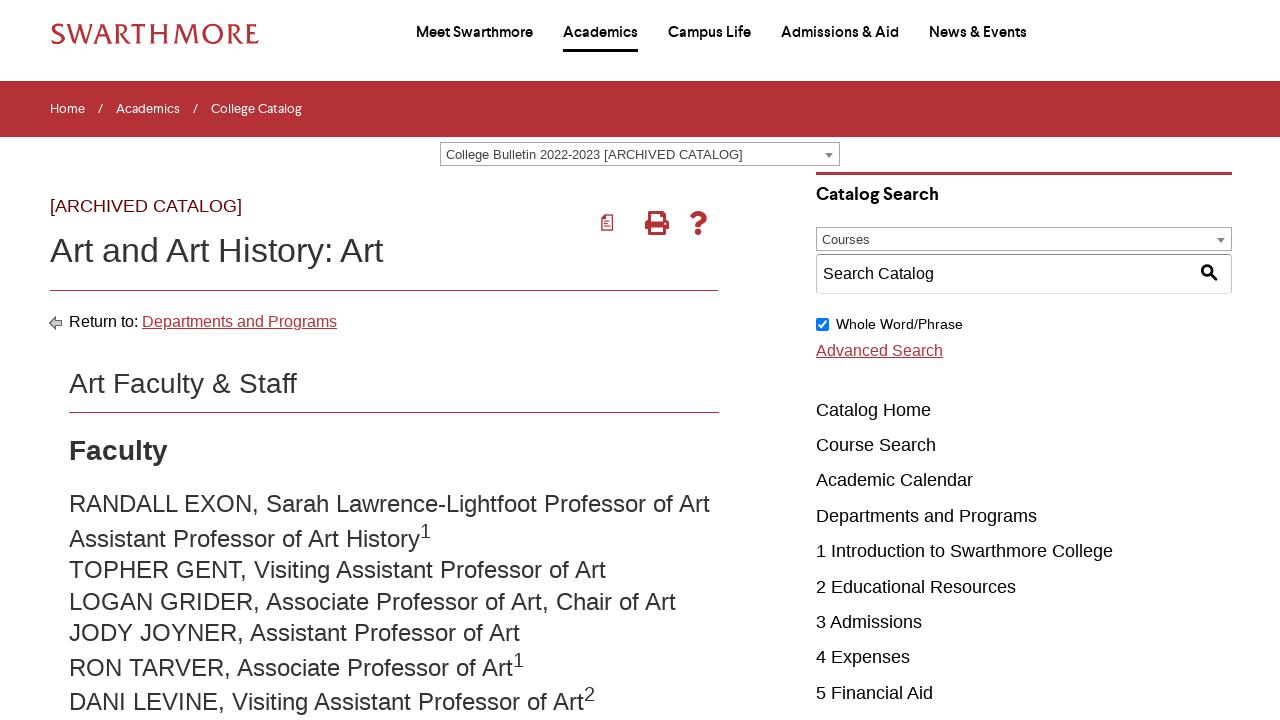

Course listings loaded
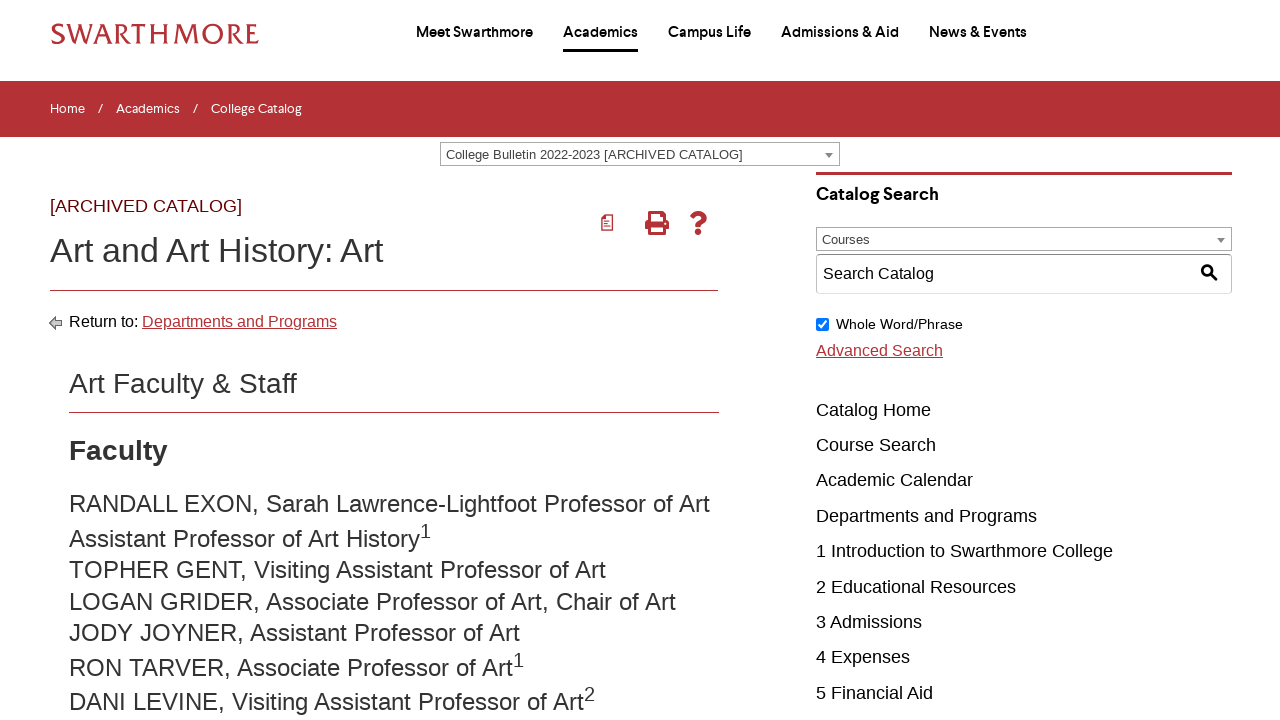

Retrieved all course elements from the page
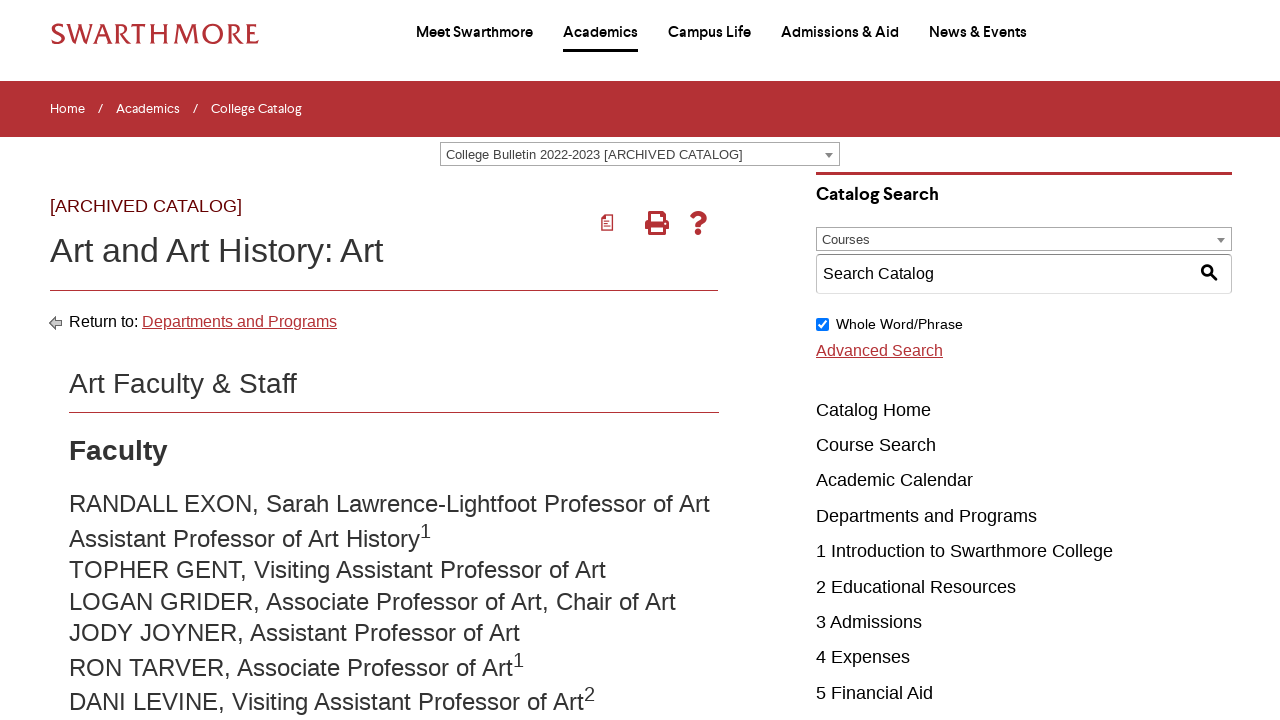

Clicked on the first course link to expand details at (282, 361) on .acalog-course >> nth=0 >> a
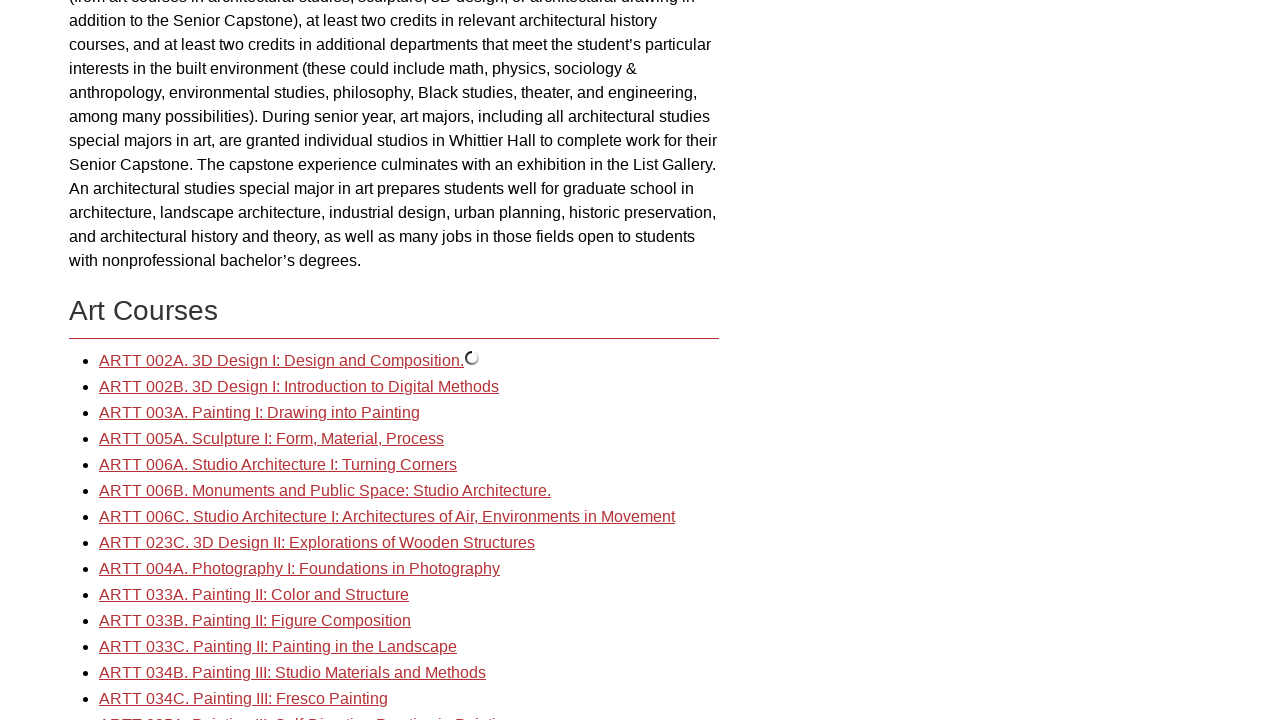

Course details loaded
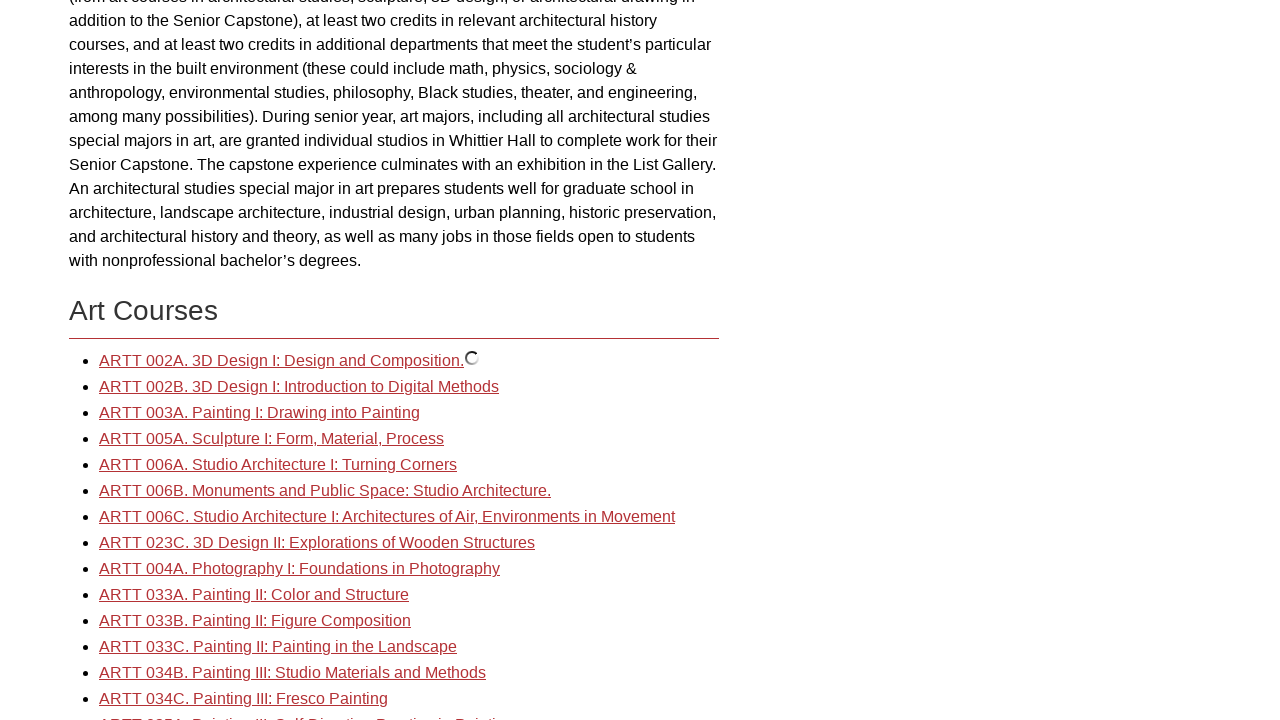

Clicked on the second course link to expand details at (299, 387) on .acalog-course >> nth=1 >> a
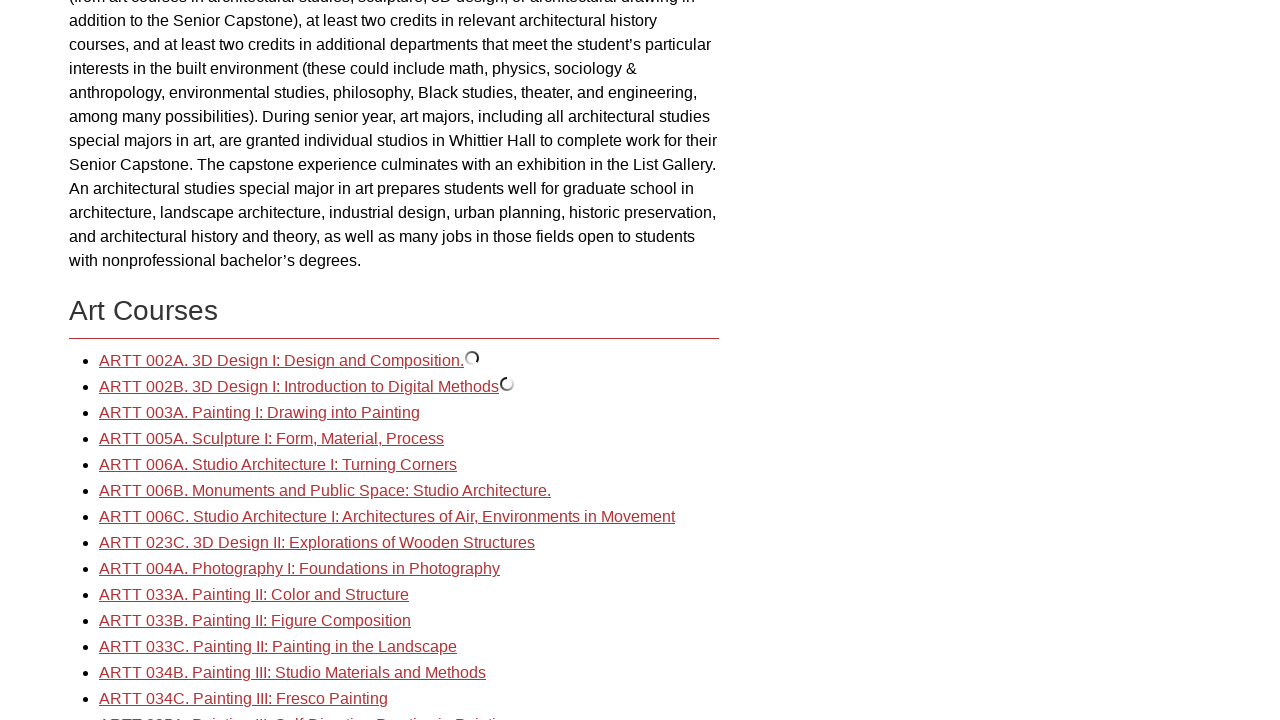

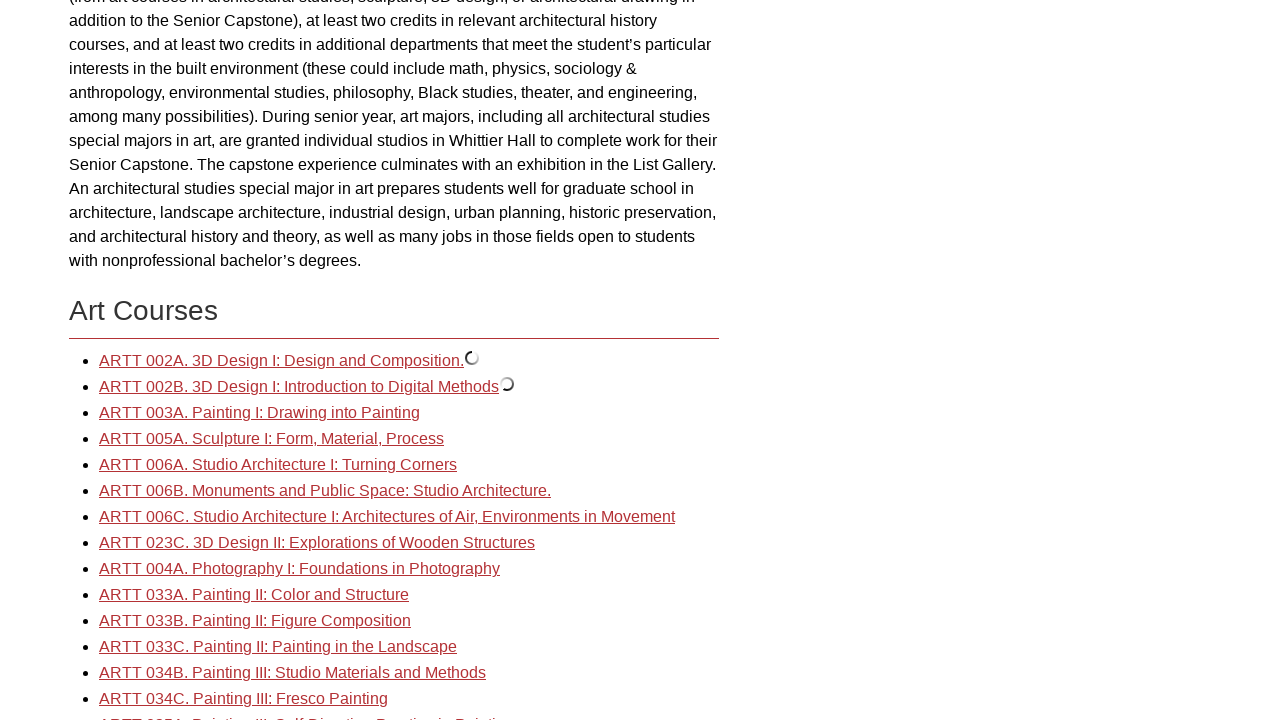